Tests checkbox functionality by clicking on a checkbox element on a demo page

Starting URL: https://seleniumbase.io/demo_page

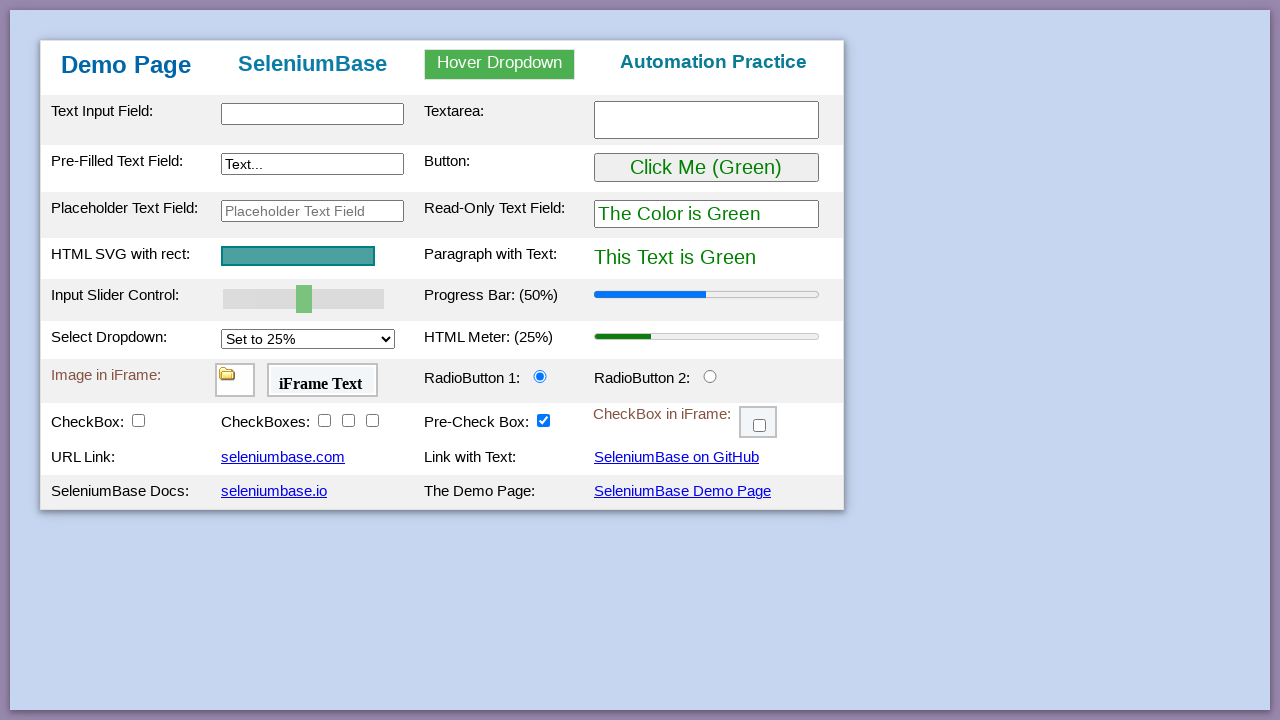

Navigated to demo page
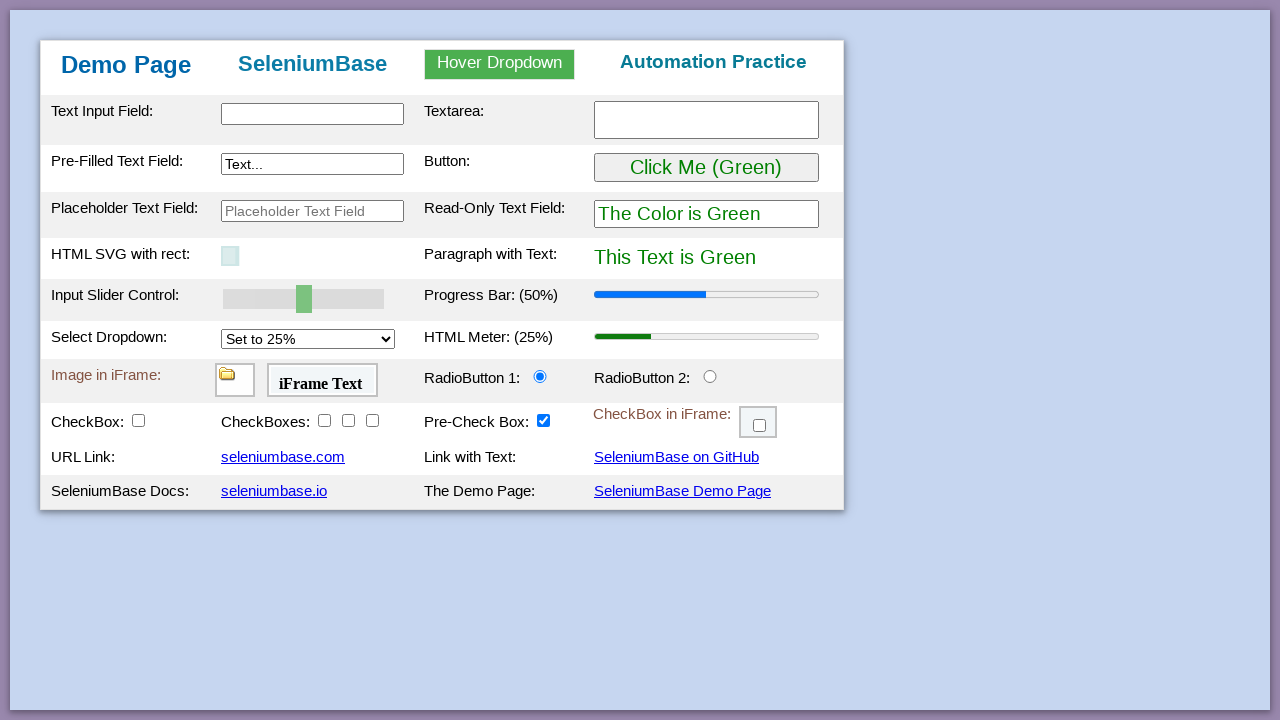

Clicked checkbox element at (138, 420) on #checkBox1
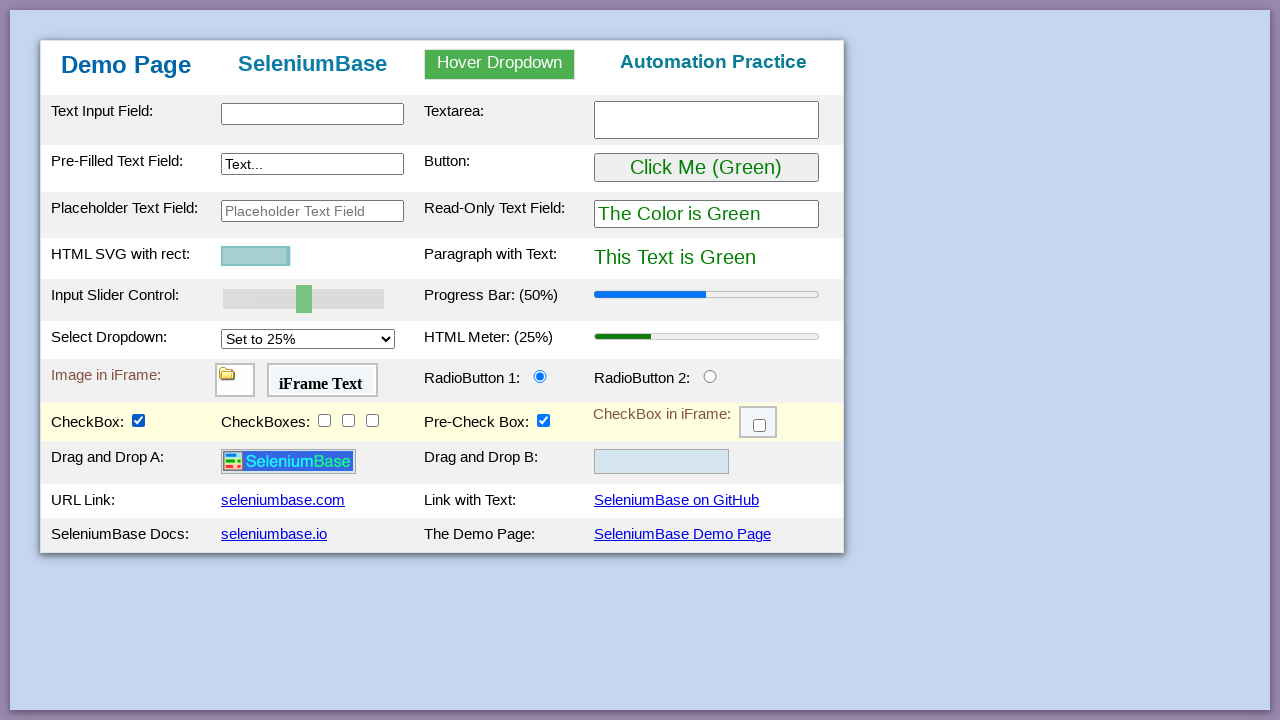

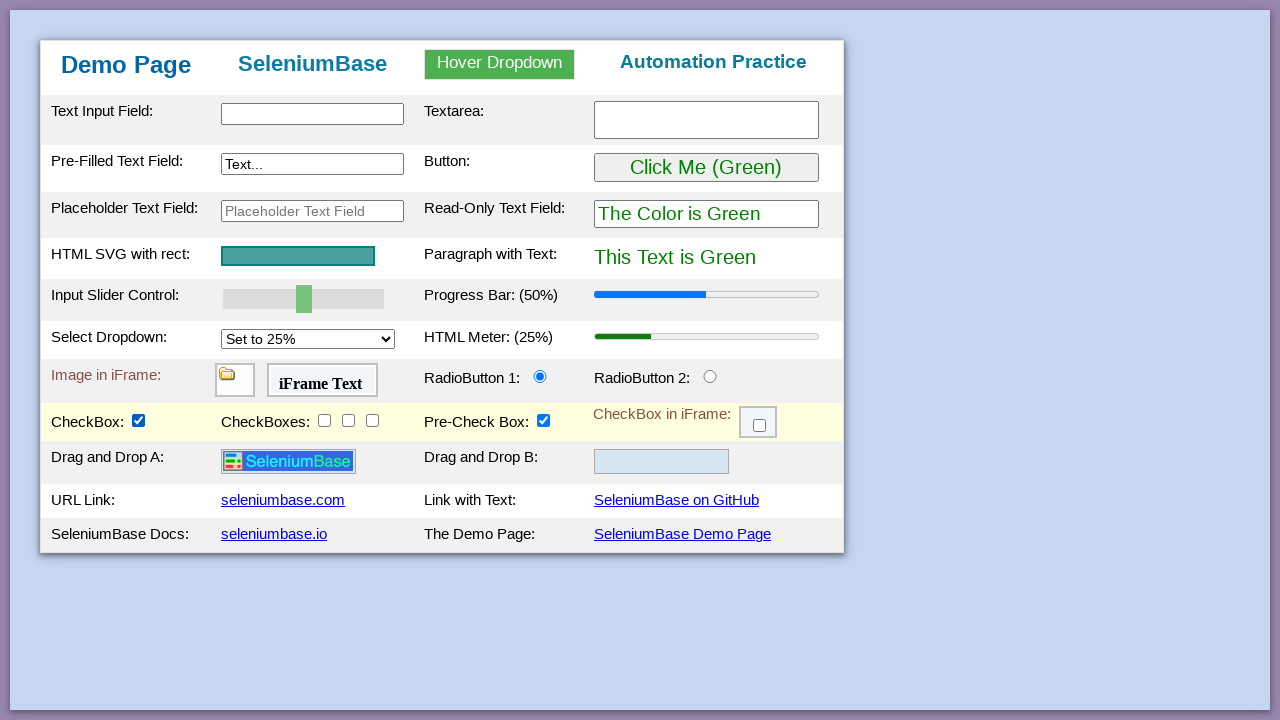